Tests the Python.org website search functionality by searching for "pycon" and verifying results are returned

Starting URL: http://www.python.org

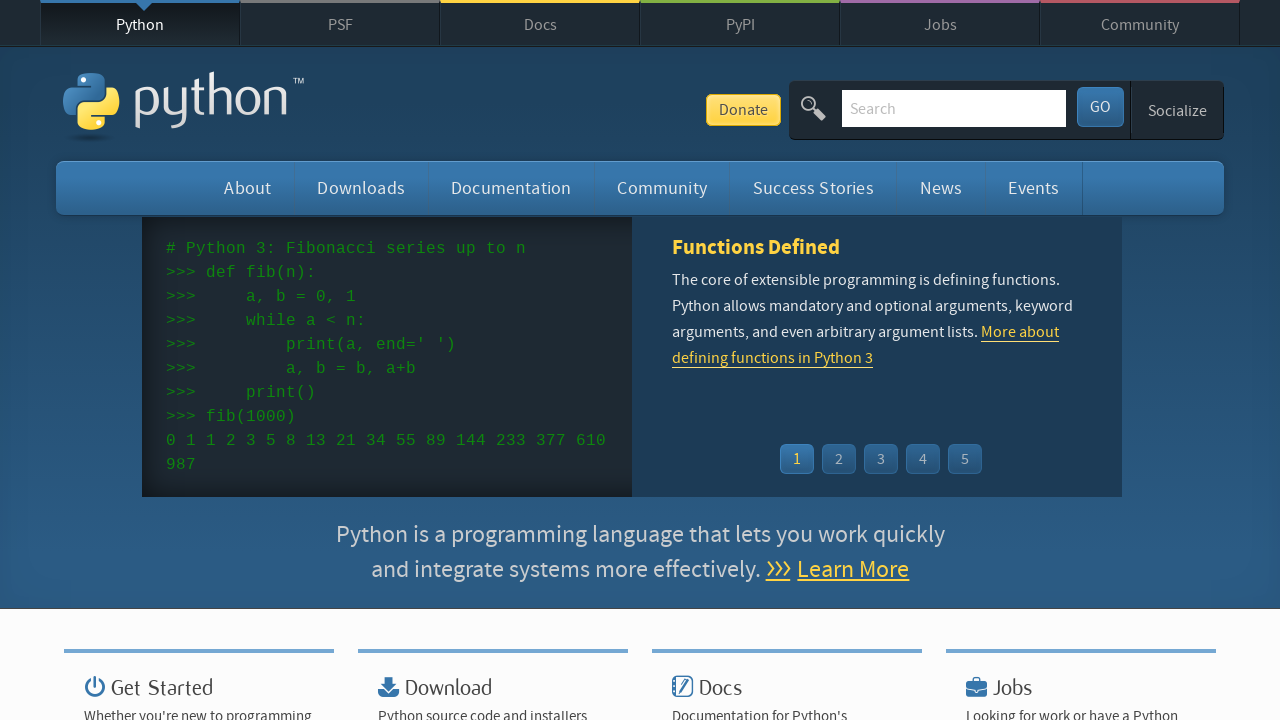

Filled search box with 'pycon' on input[name='q']
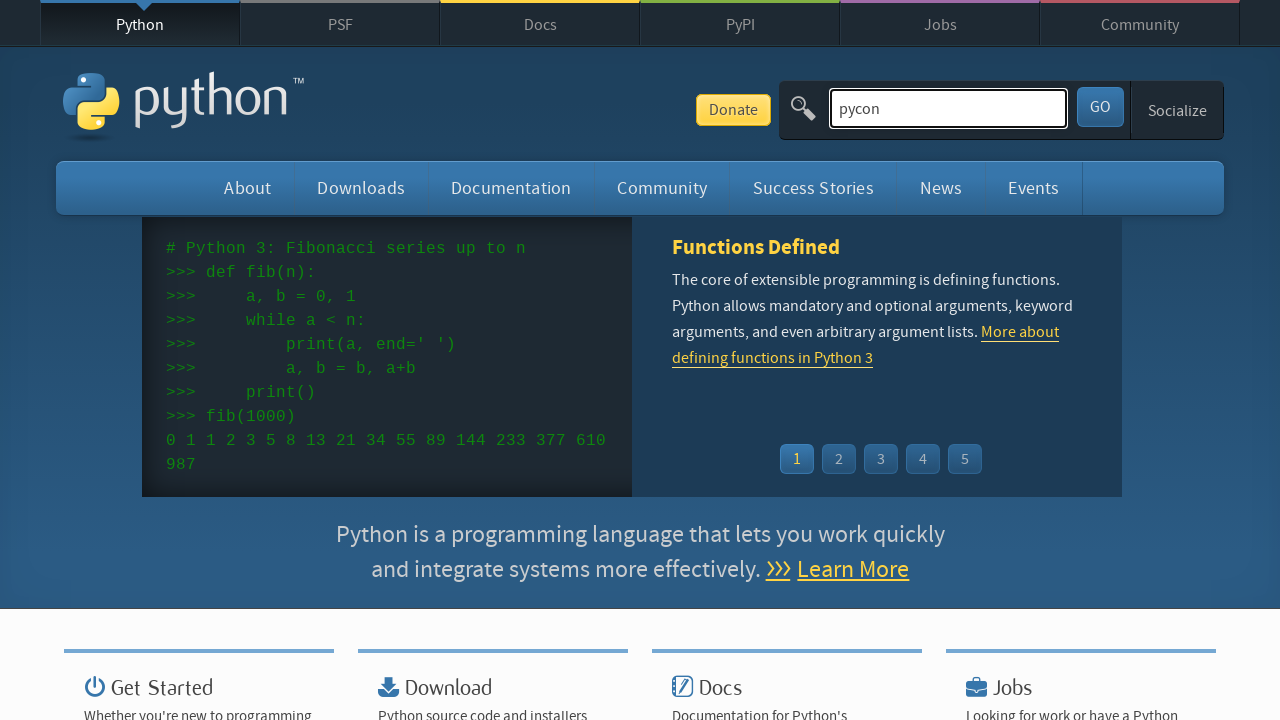

Pressed Enter to submit search query on input[name='q']
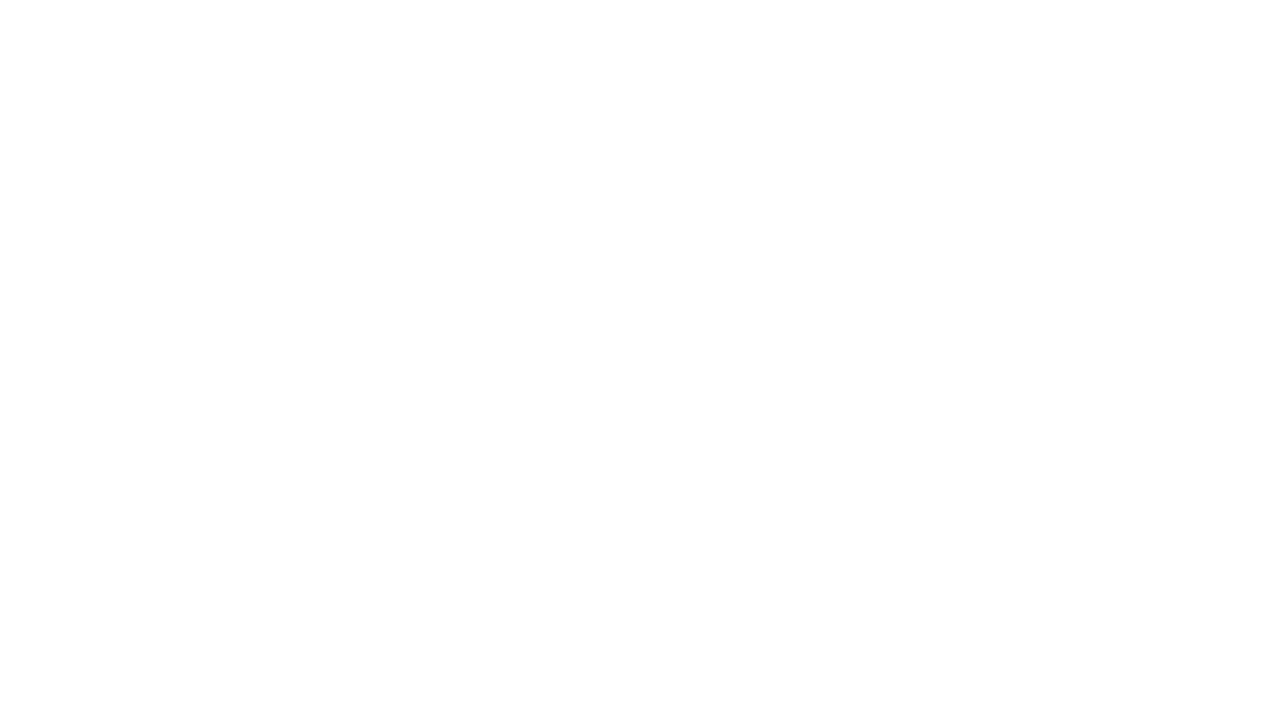

Search results page loaded (networkidle)
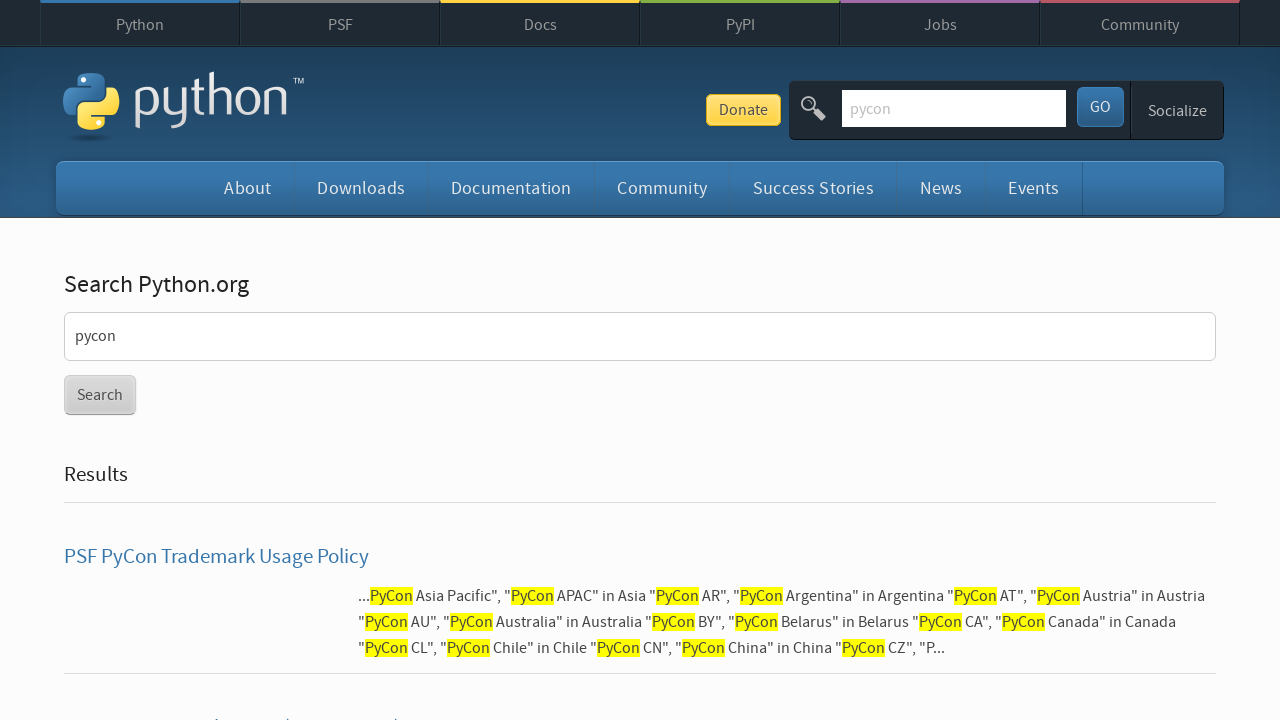

Verified that search returned results (no 'No results found' message)
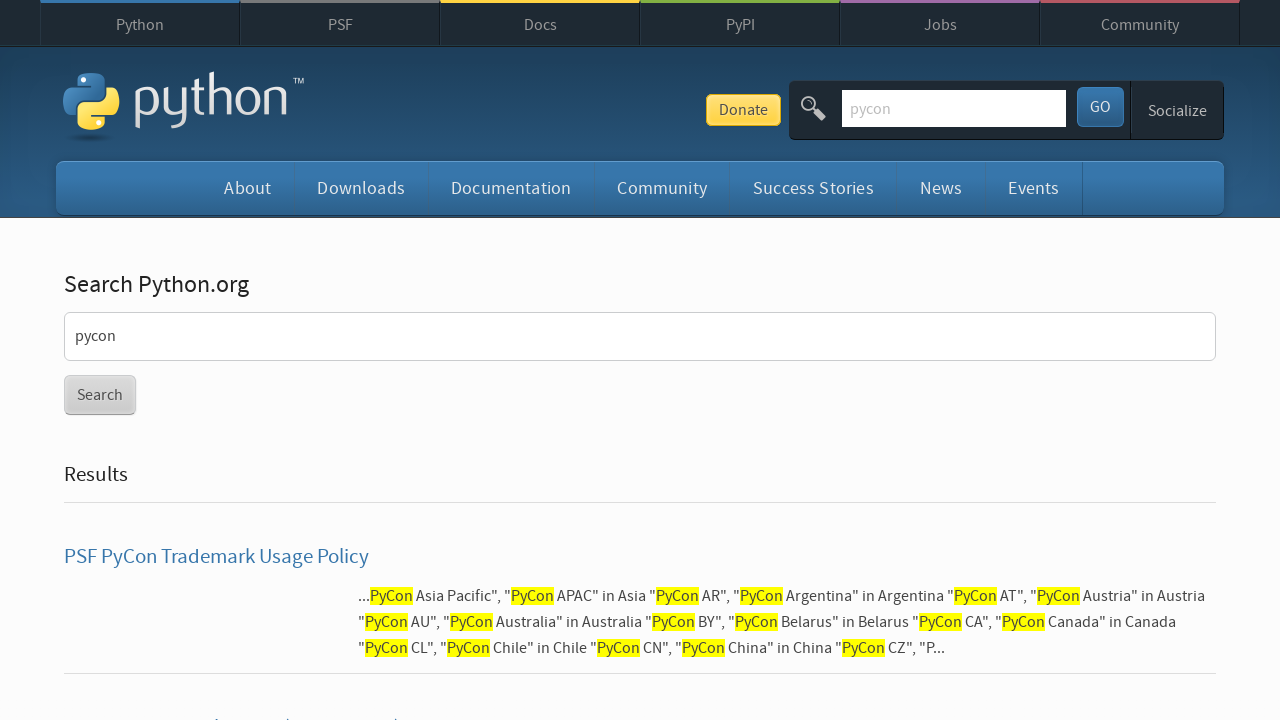

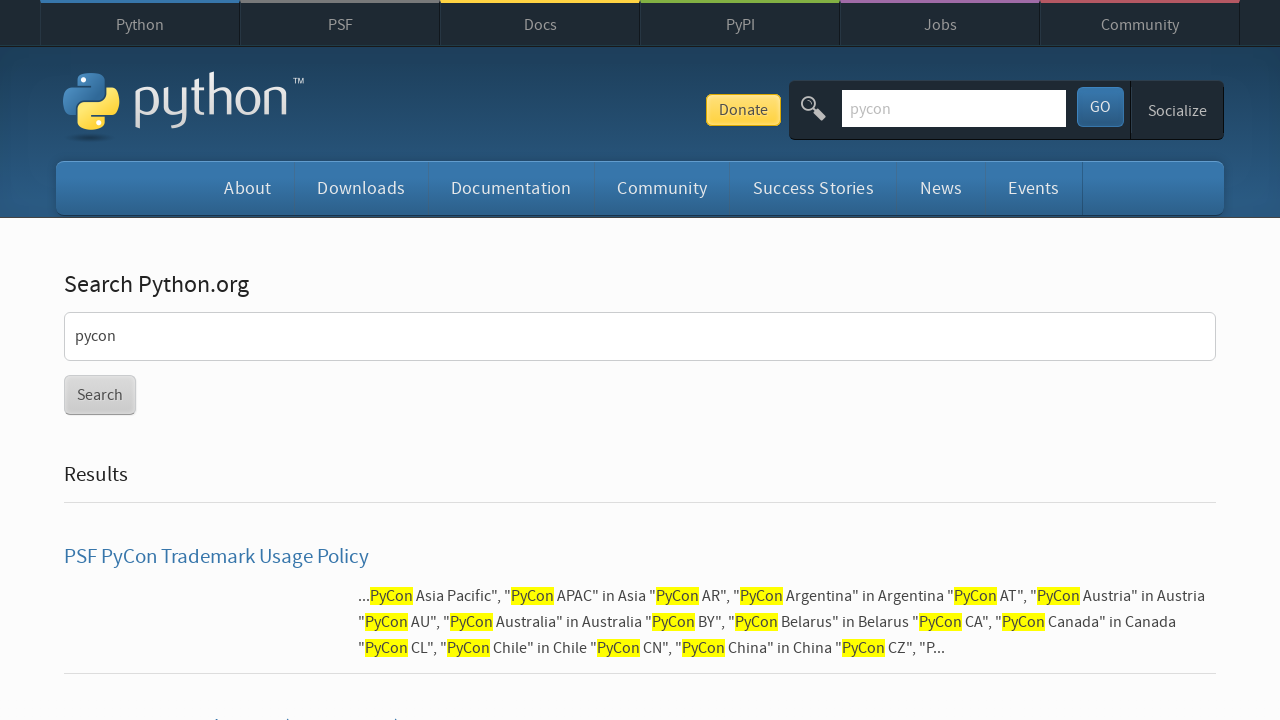